Tests a multi-step registration form by filling in zip code, personal information, and password fields

Starting URL: https://www.sharelane.com/cgi-bin/register.py

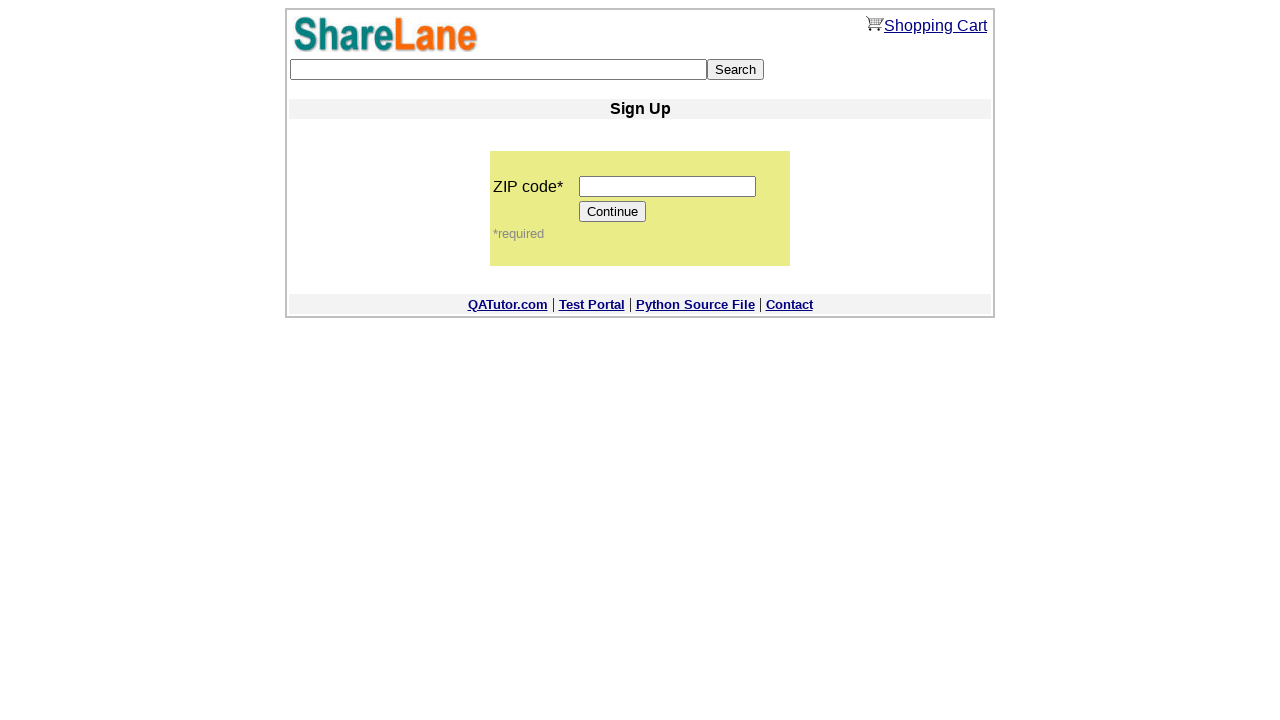

Filled zip code field with '12345' on input[name='zip_code']
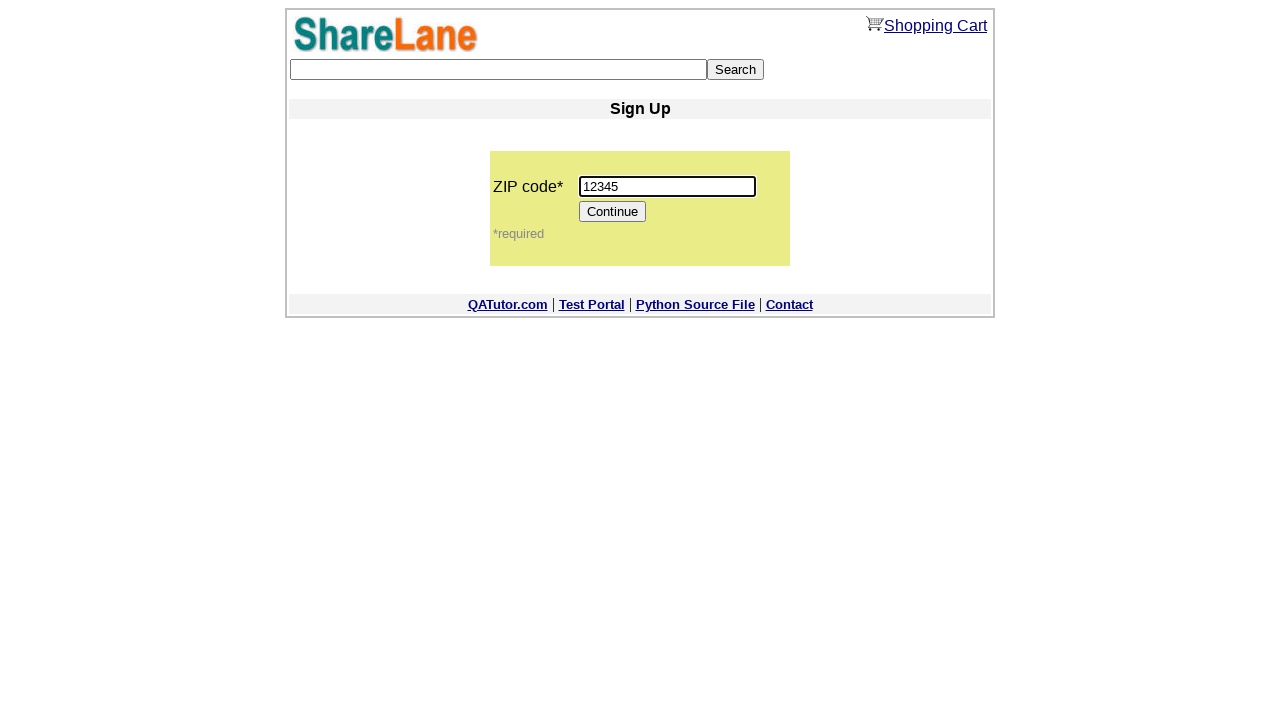

Clicked Continue button to proceed to next registration step at (613, 212) on input[value='Continue']
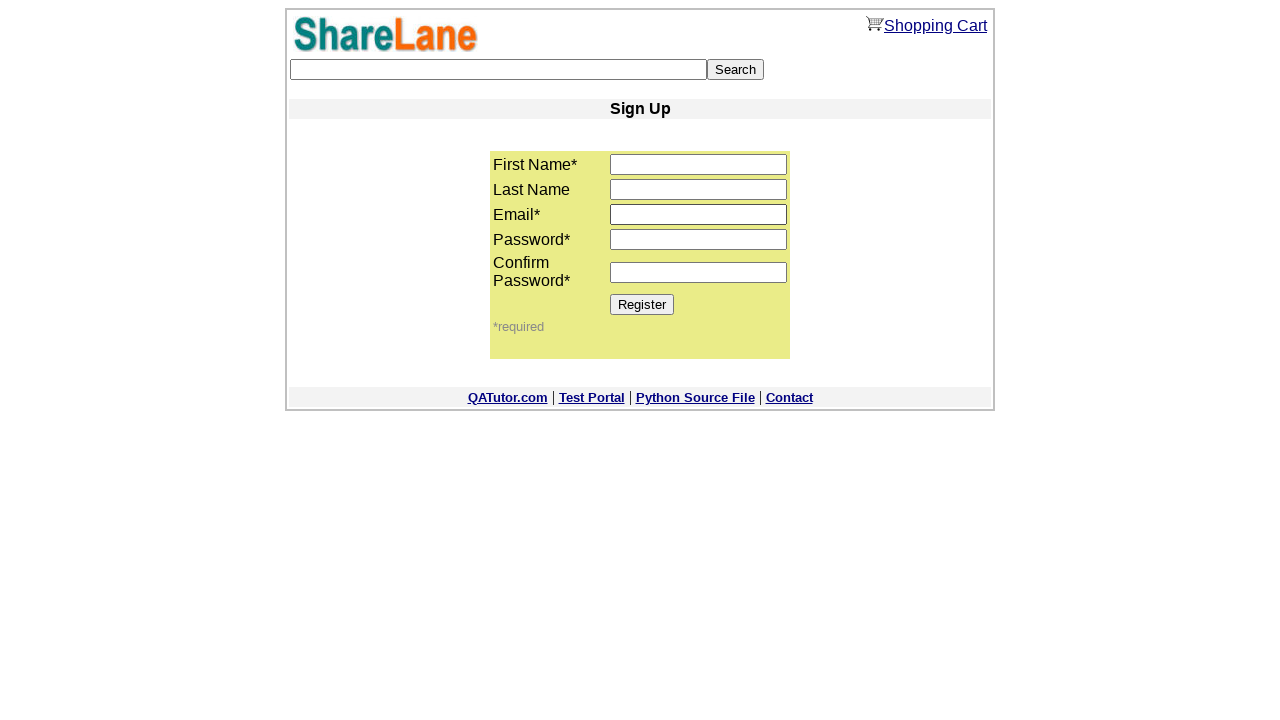

Navigated to second registration page with zip code parameter
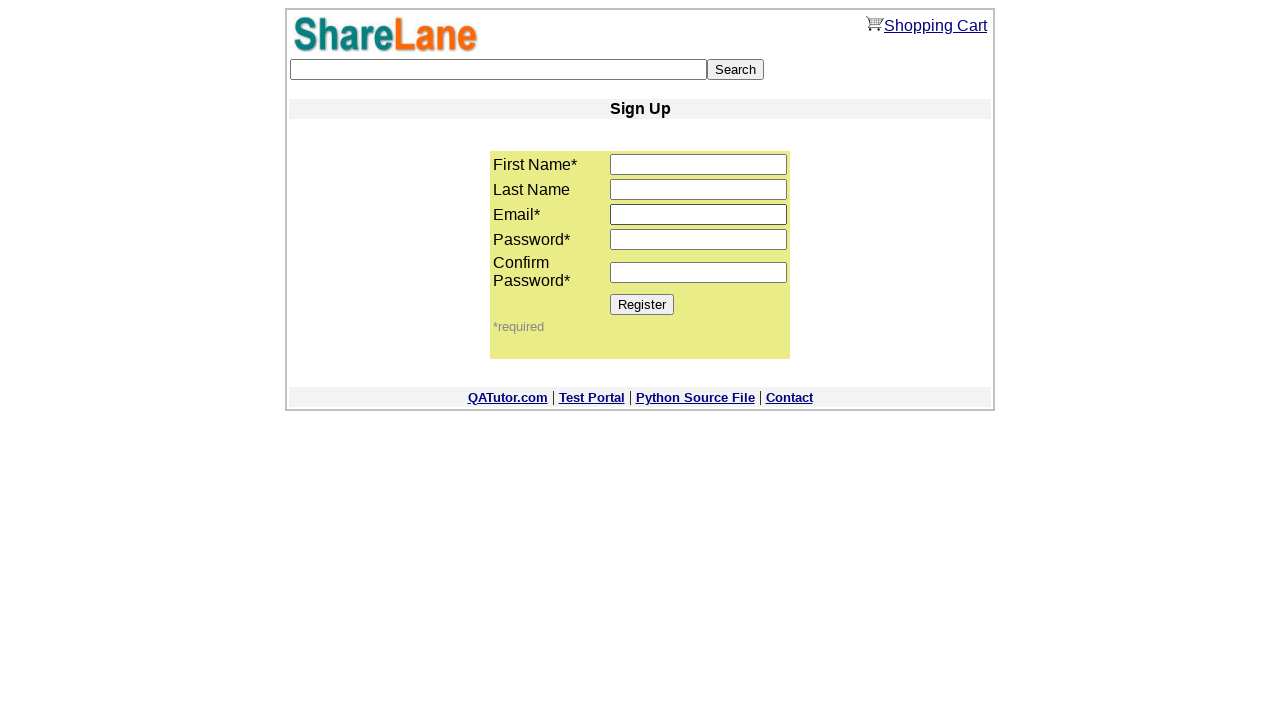

Filled first name field with 'Alena' on input[name='first_name']
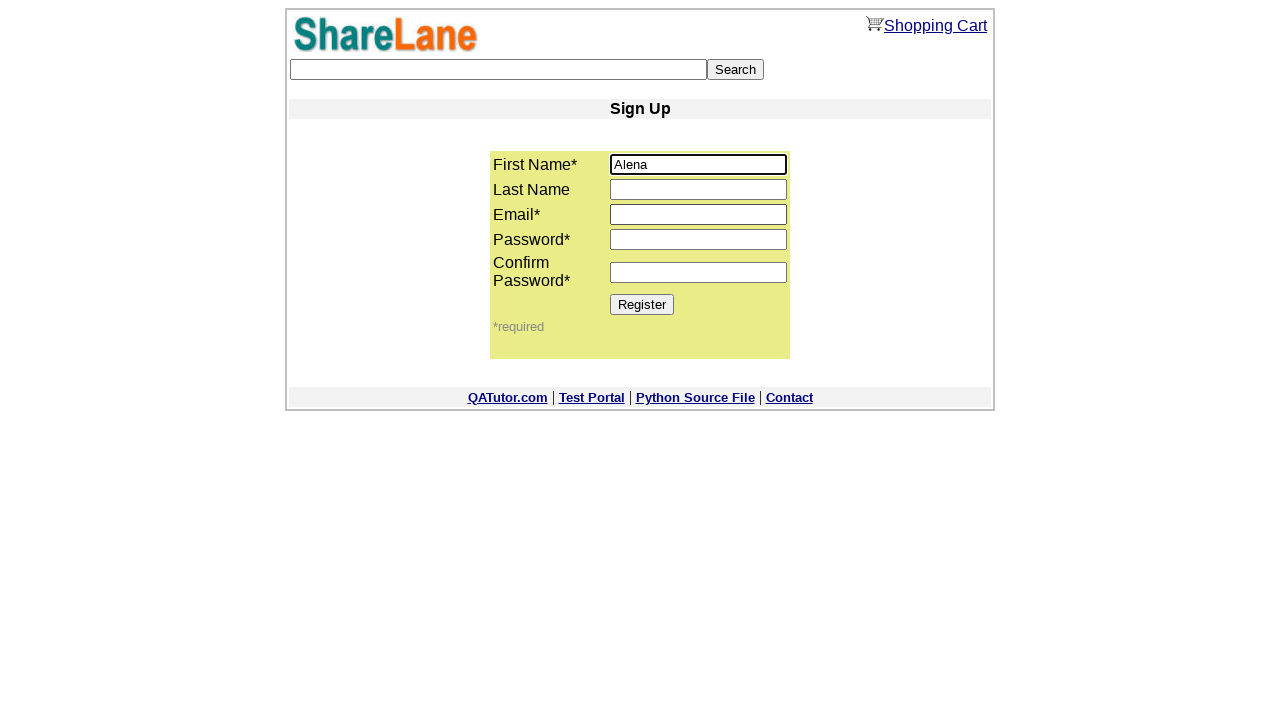

Filled last name field with 'Harbunova' on input[name='last_name']
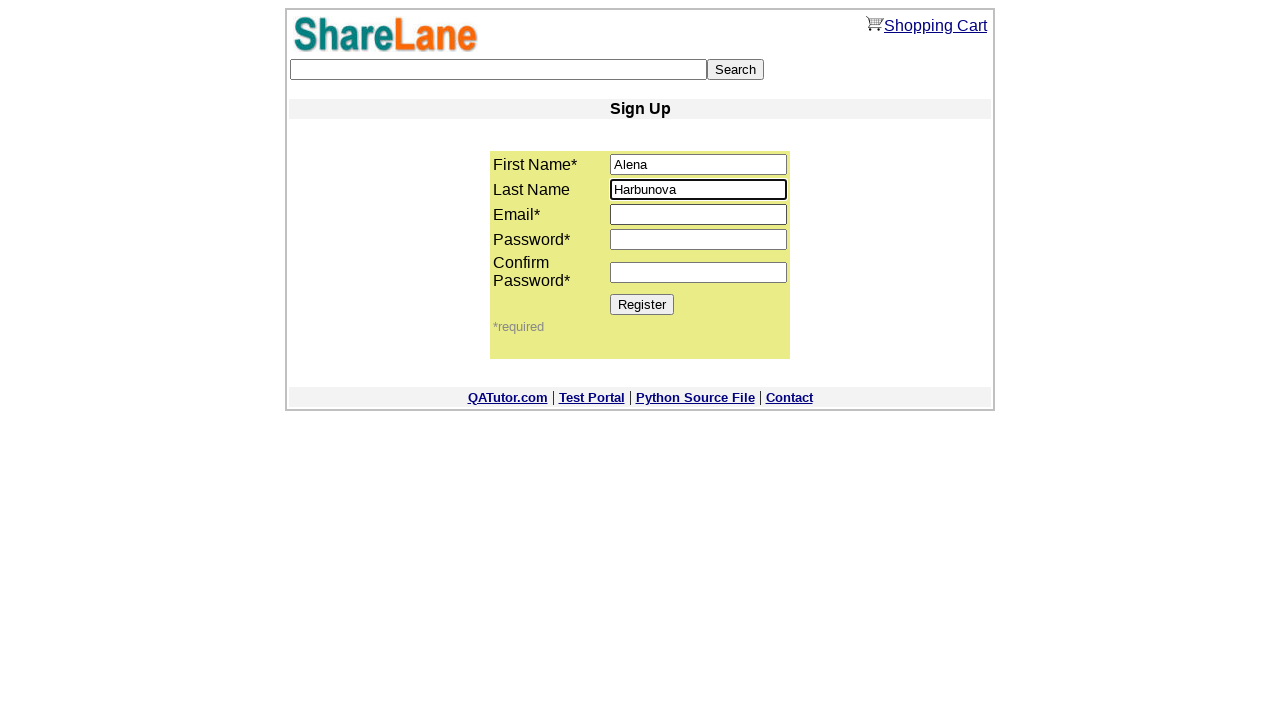

Filled email field with 'testuser_8472@example.com' on input[name='email']
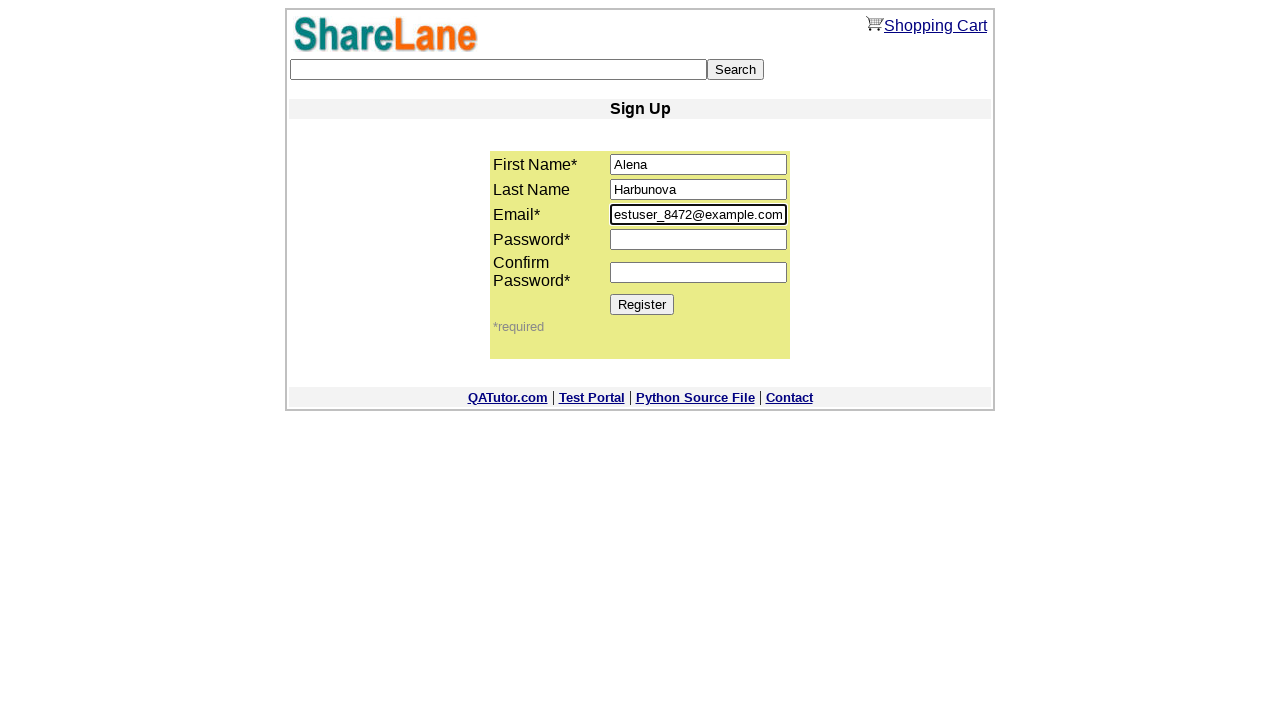

Filled password field with 'Test1234!' on input[name='password1']
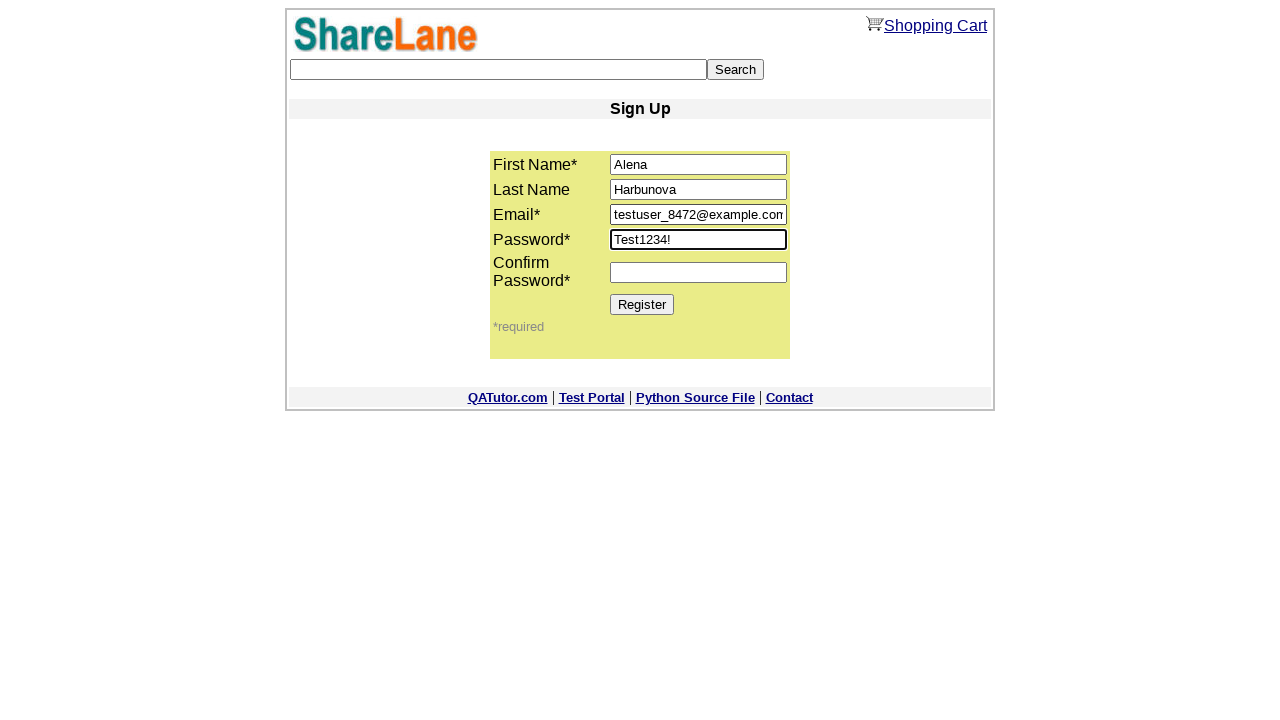

Filled password confirmation field with 'Test1234!' on input[name='password2']
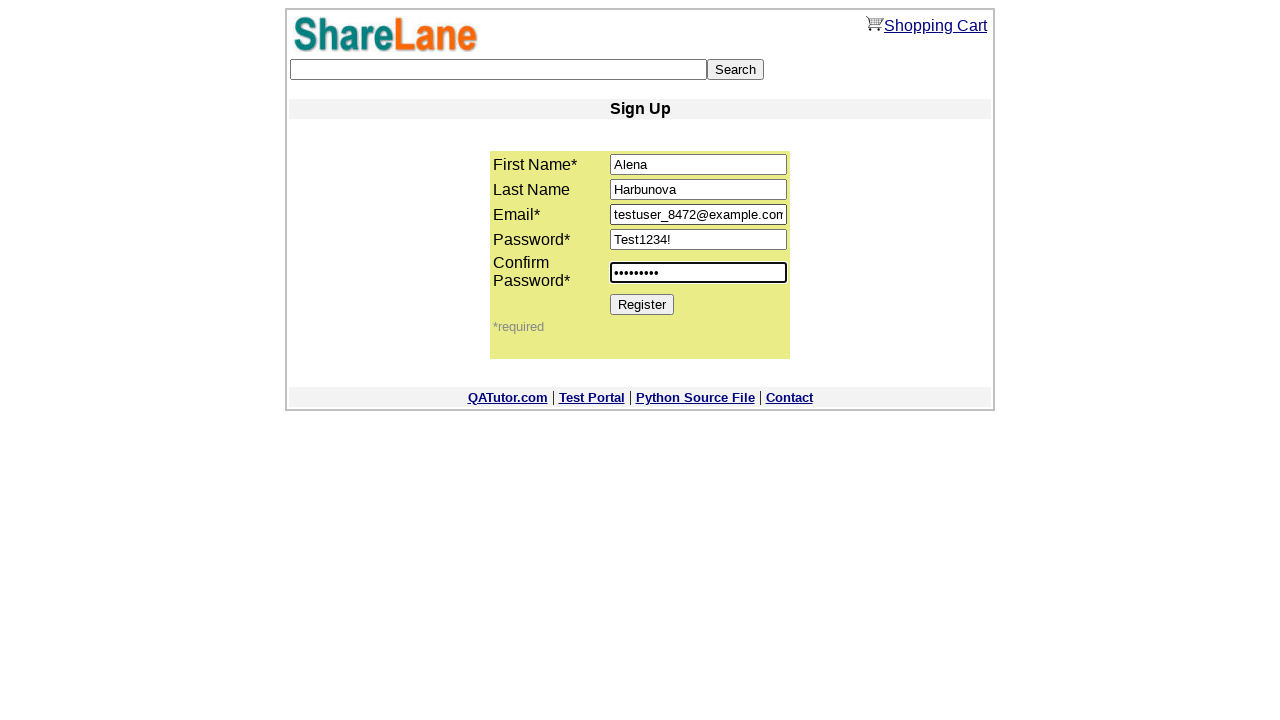

Clicked Register button to submit the registration form at (642, 304) on input[value='Register']
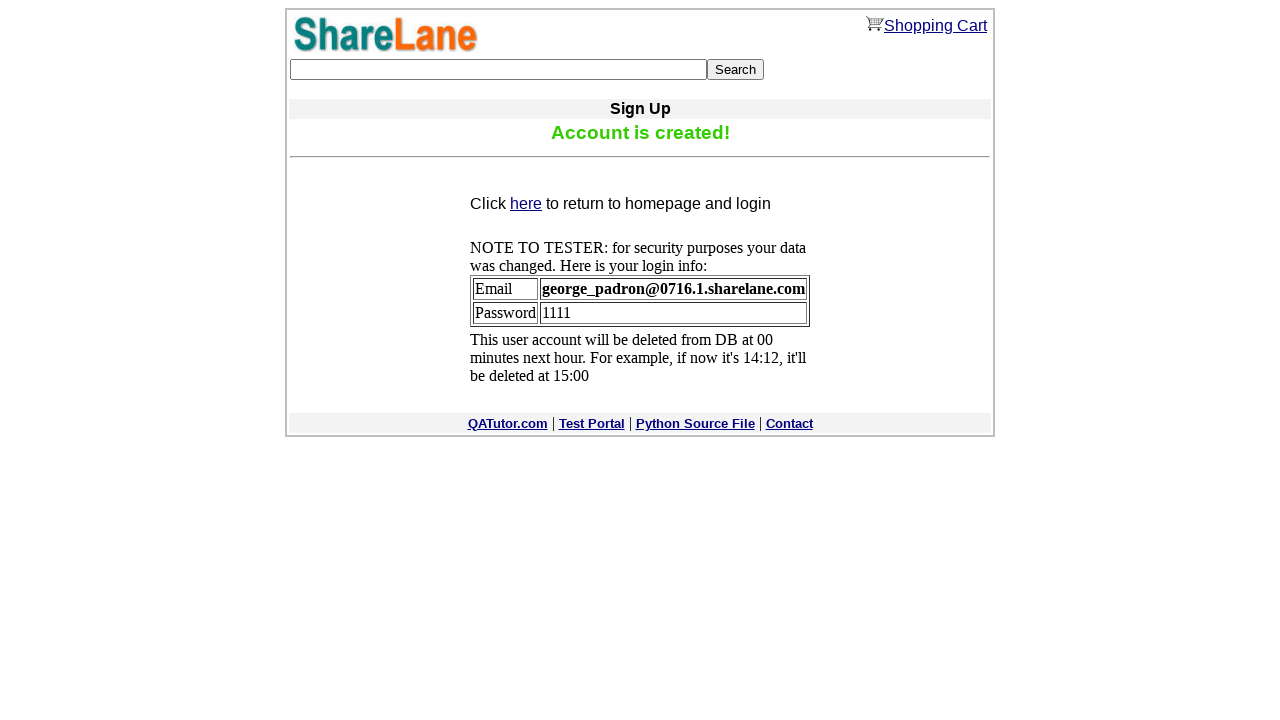

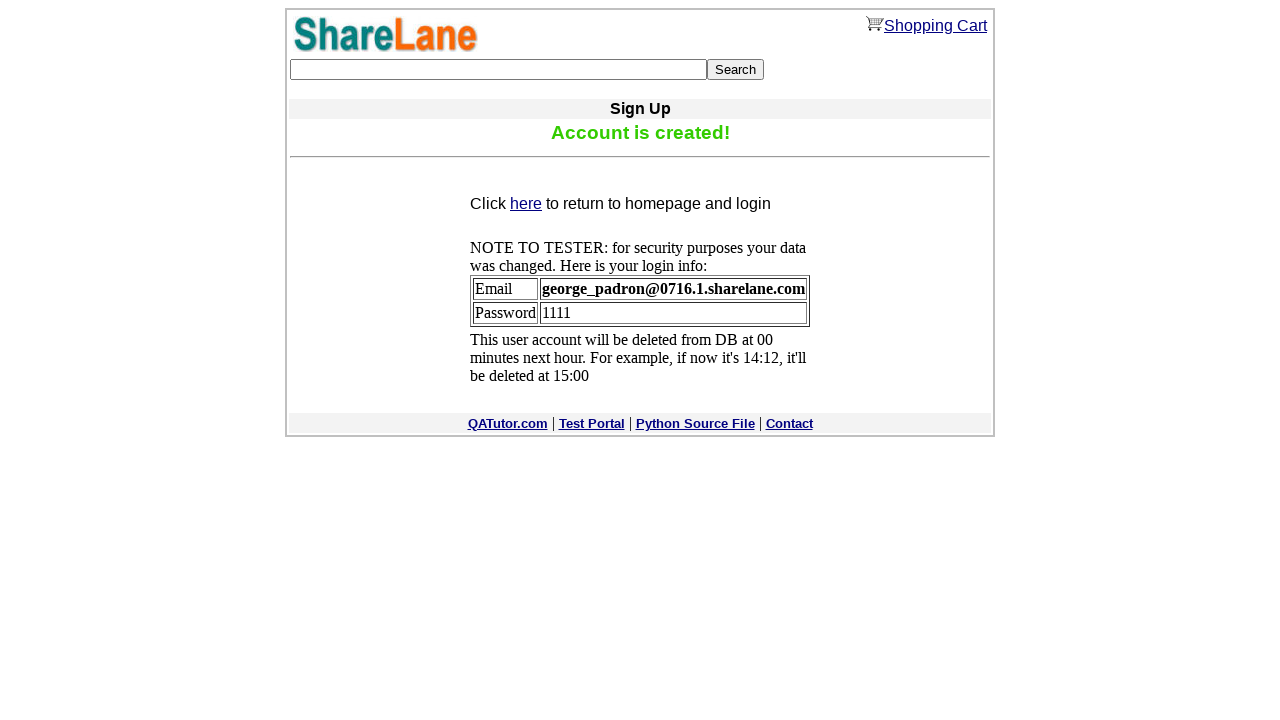